Tests XPath sibling selector functionality by locating and clicking a Login button using following-sibling axis on an automation practice page

Starting URL: https://rahulshettyacademy.com/AutomationPractice/

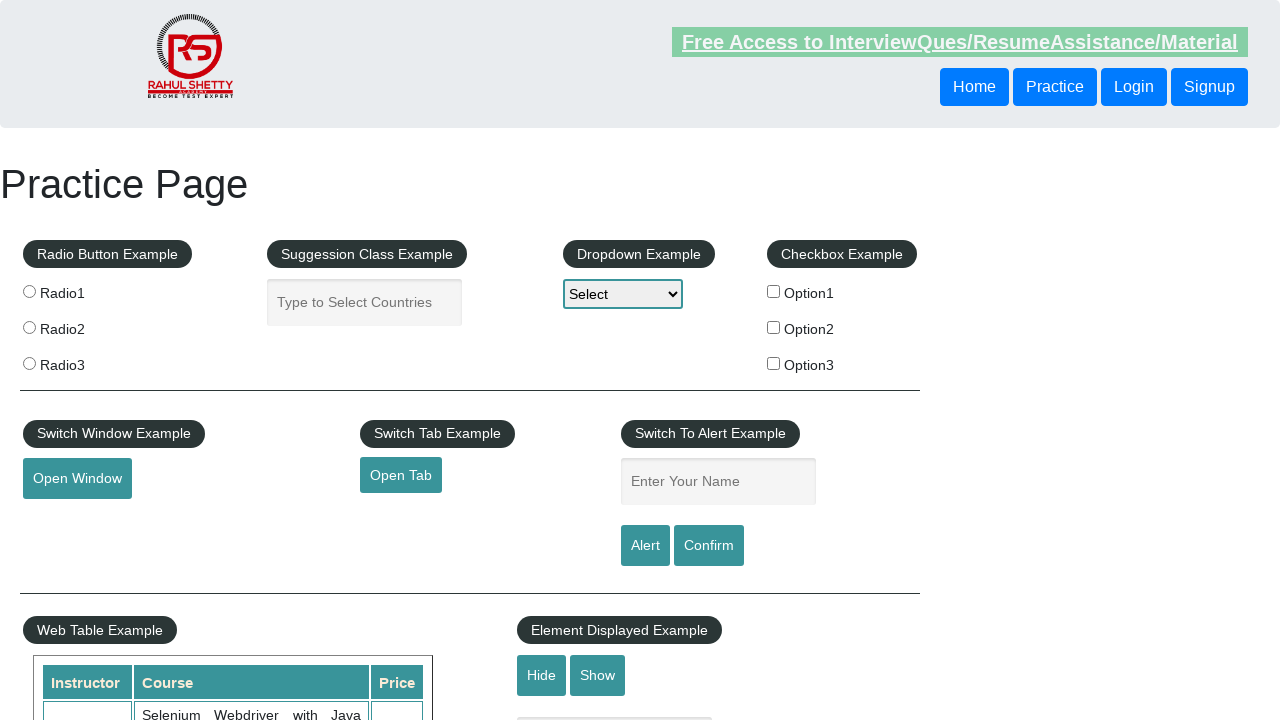

Waited 2 seconds for page to load
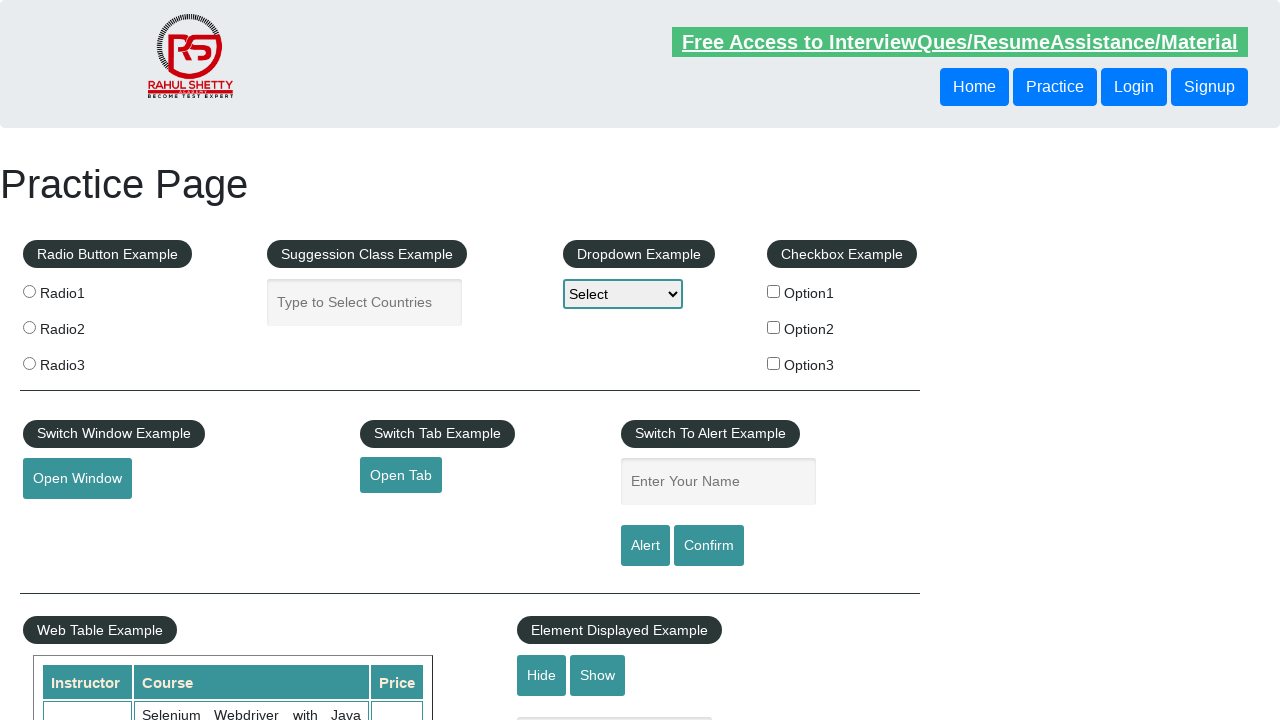

Located Login button using XPath following-sibling axis selector
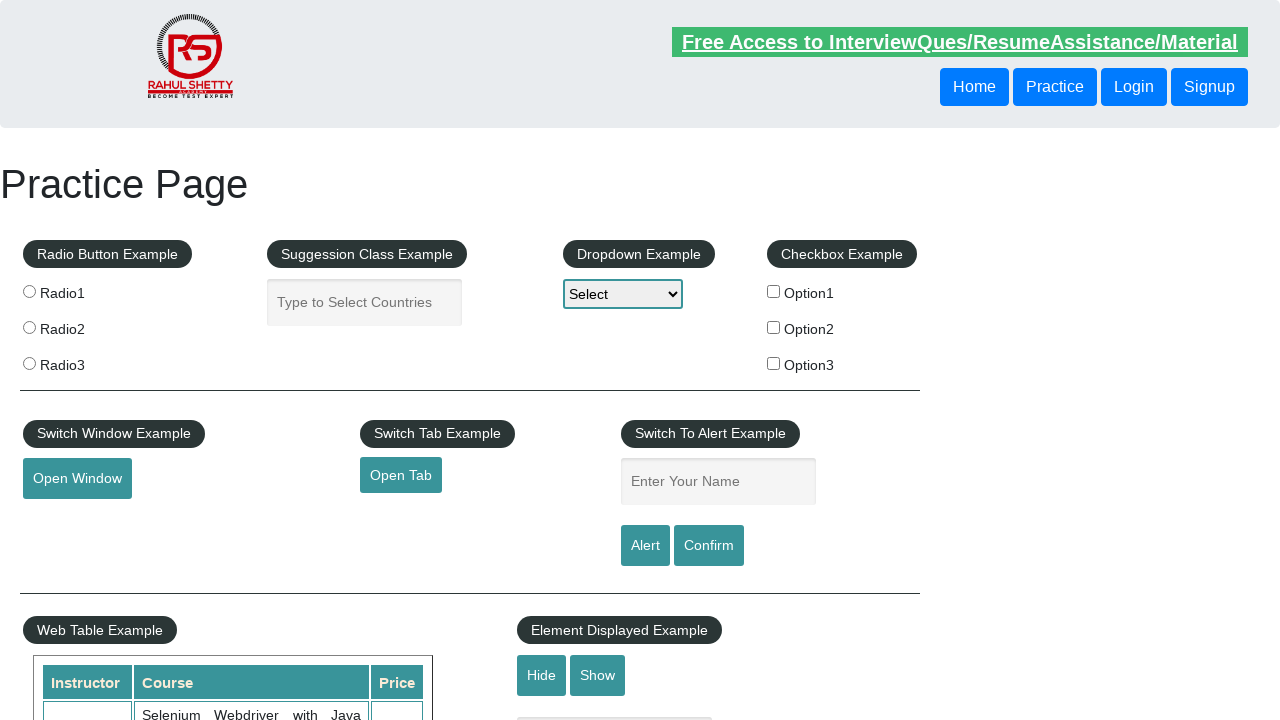

Login button is visible
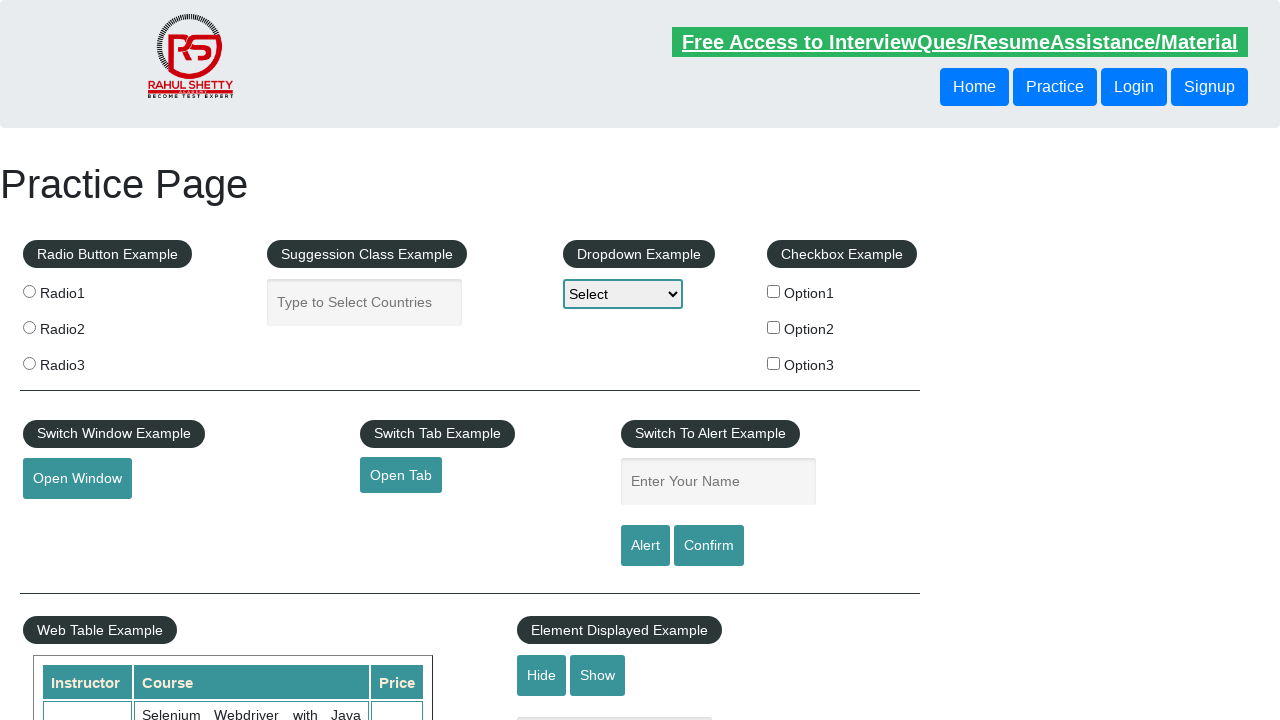

Retrieved button text: 'Login'
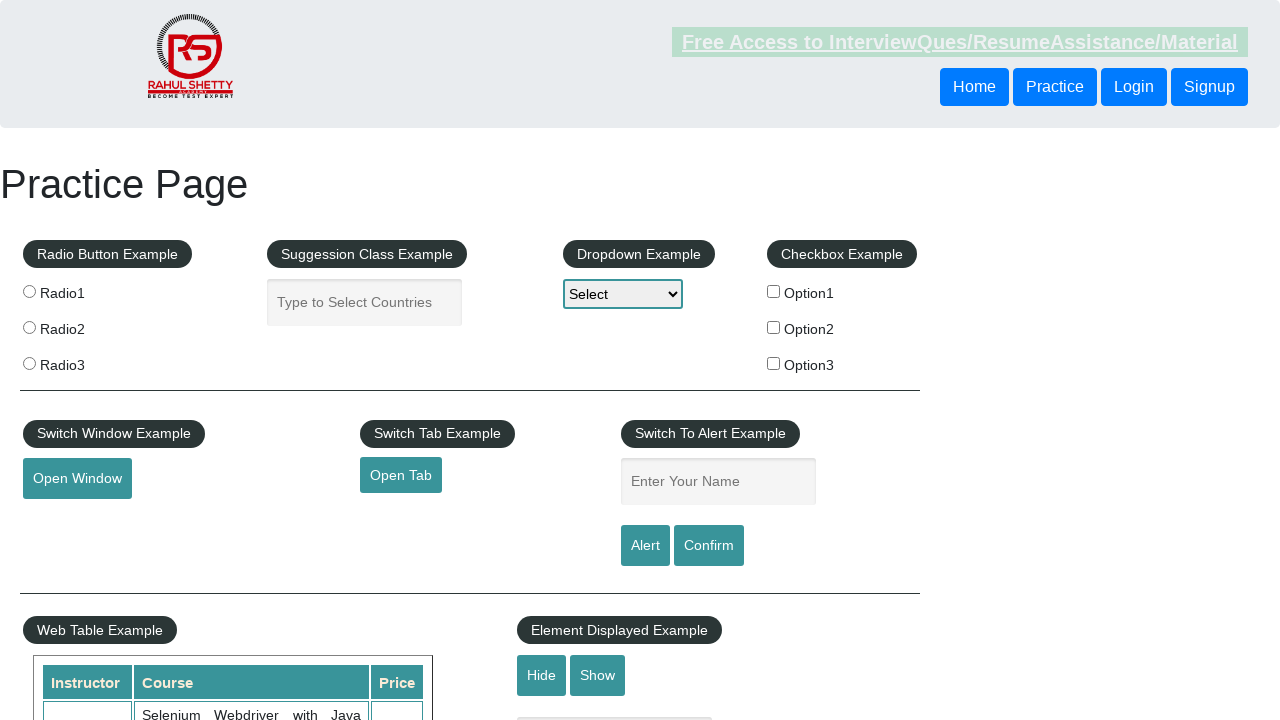

Clicked the Login button at (1134, 87) on xpath=//button/following-sibling::button[contains(.,'Login')]
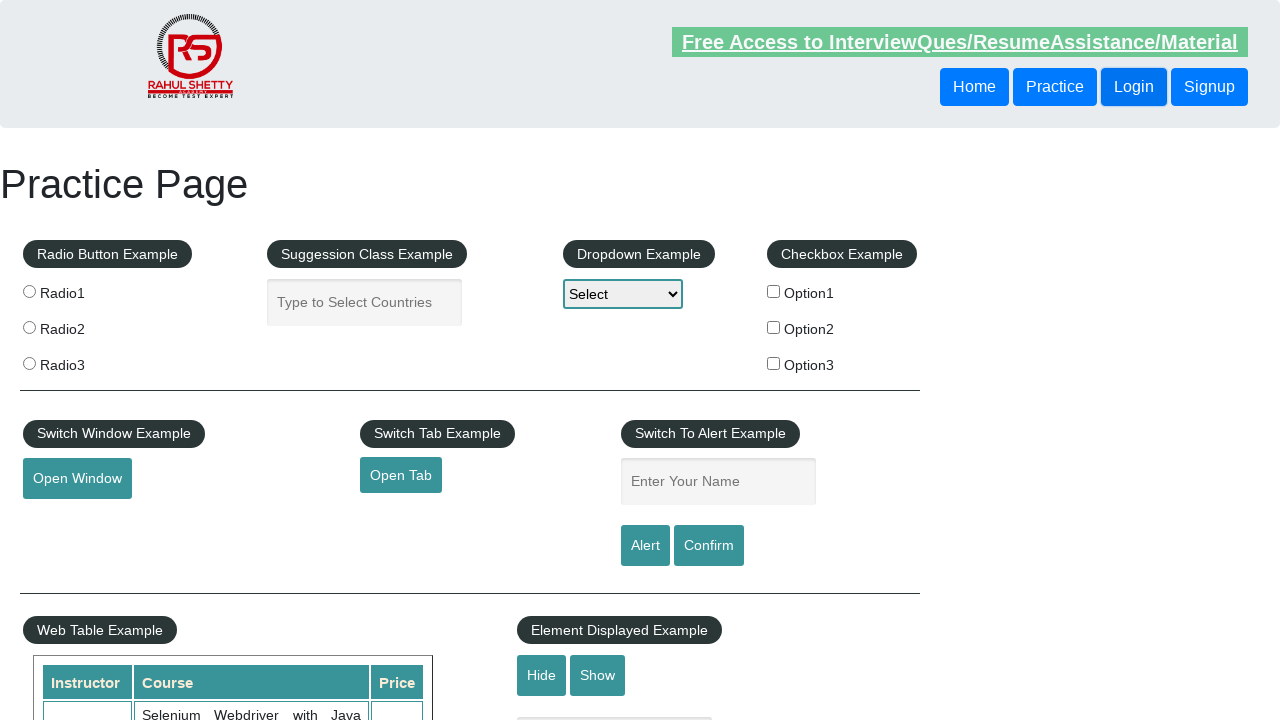

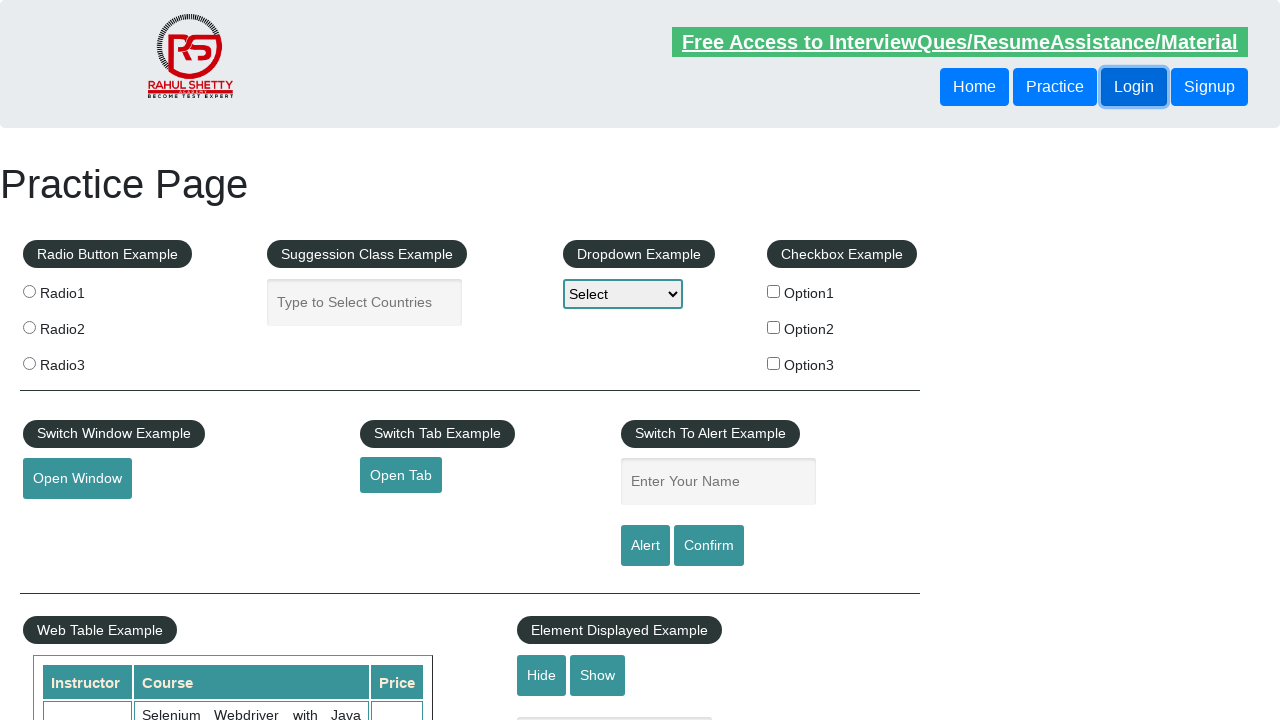